Tests browser invocation by navigating through multiple URLs sequentially (tutorialsninja demo, guru99 selenium tutorial, and omayo blogspot) and maximizes the browser window

Starting URL: https://tutorialsninja.com/demo/

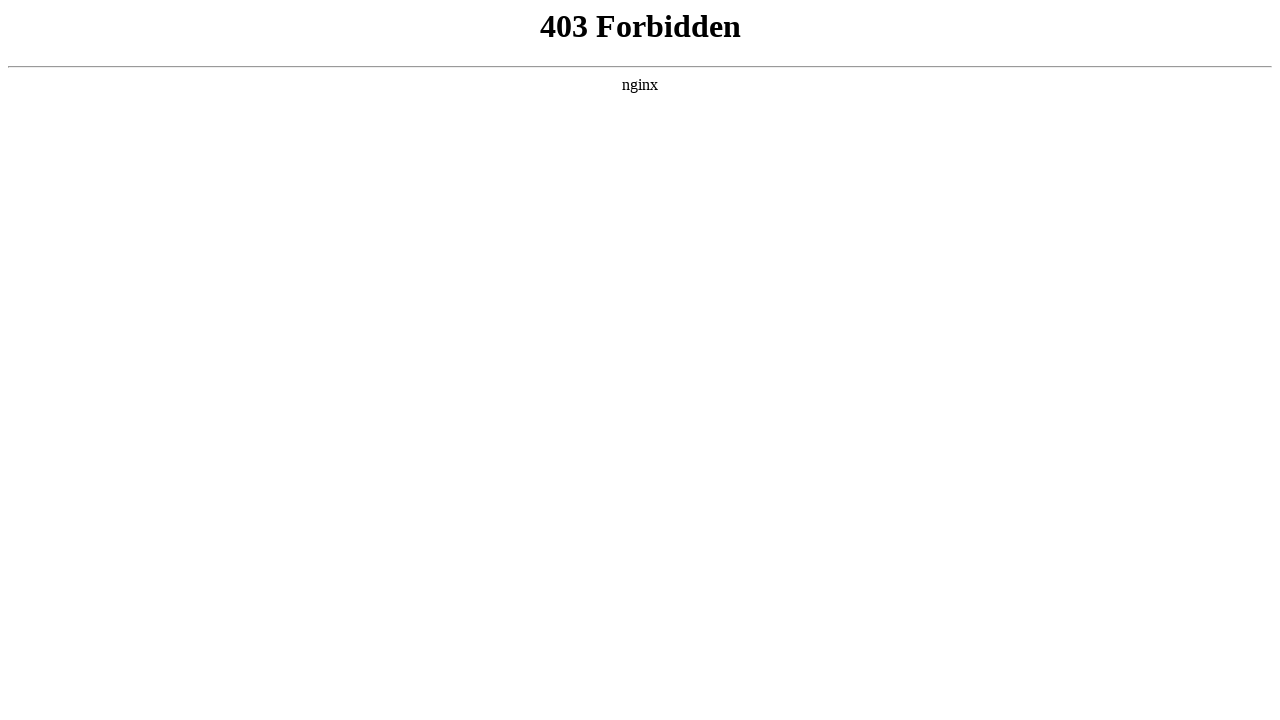

Navigated to Guru99 Selenium tutorial page
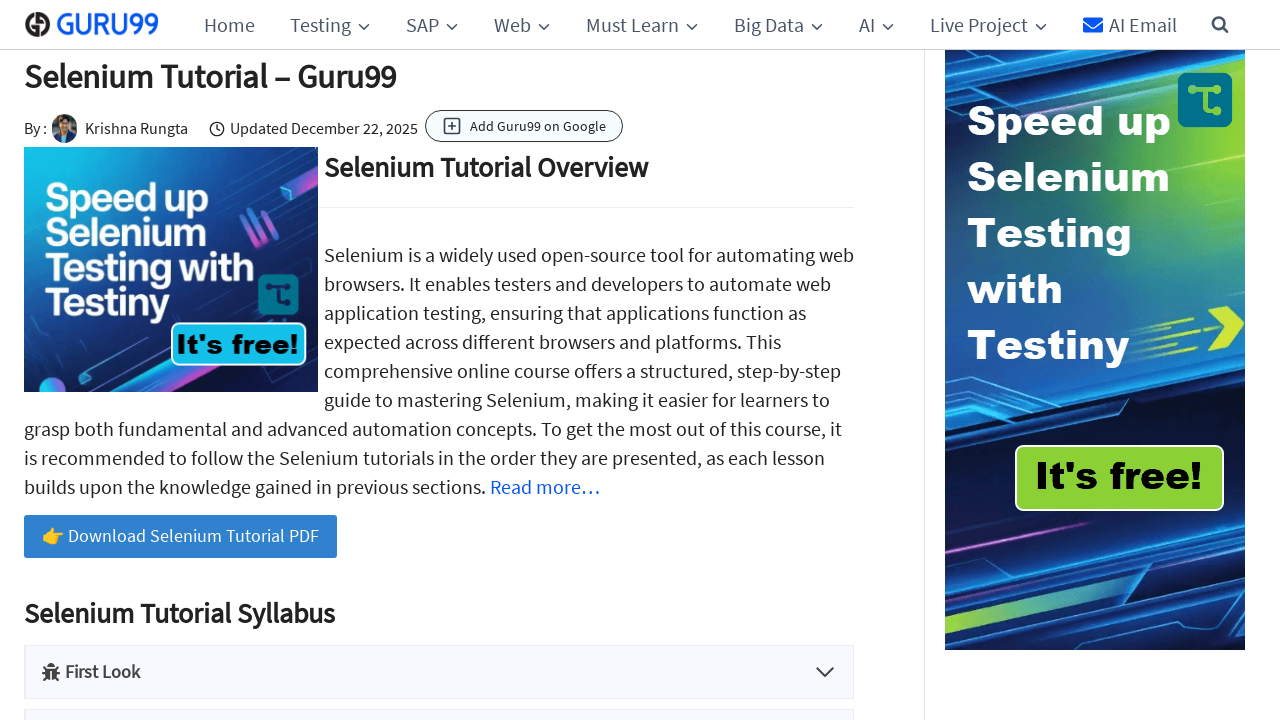

Navigated to Omayo blogspot test page
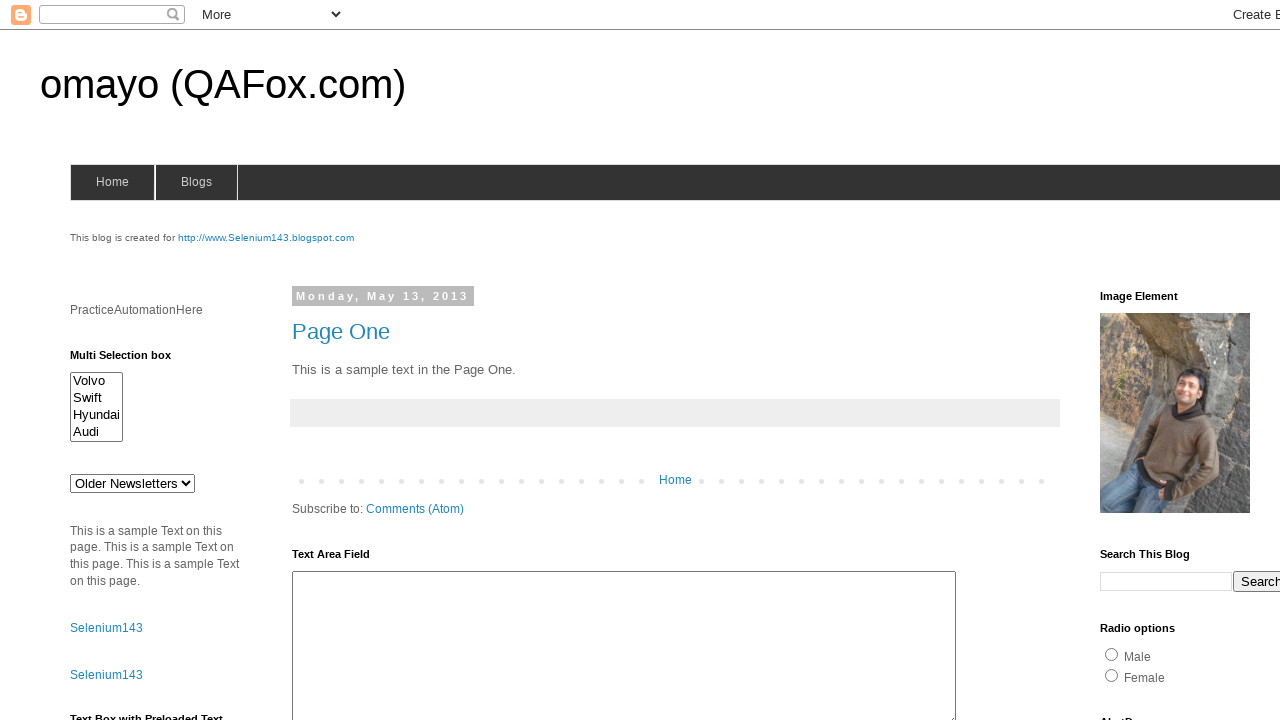

Maximized browser window to 1920x1080
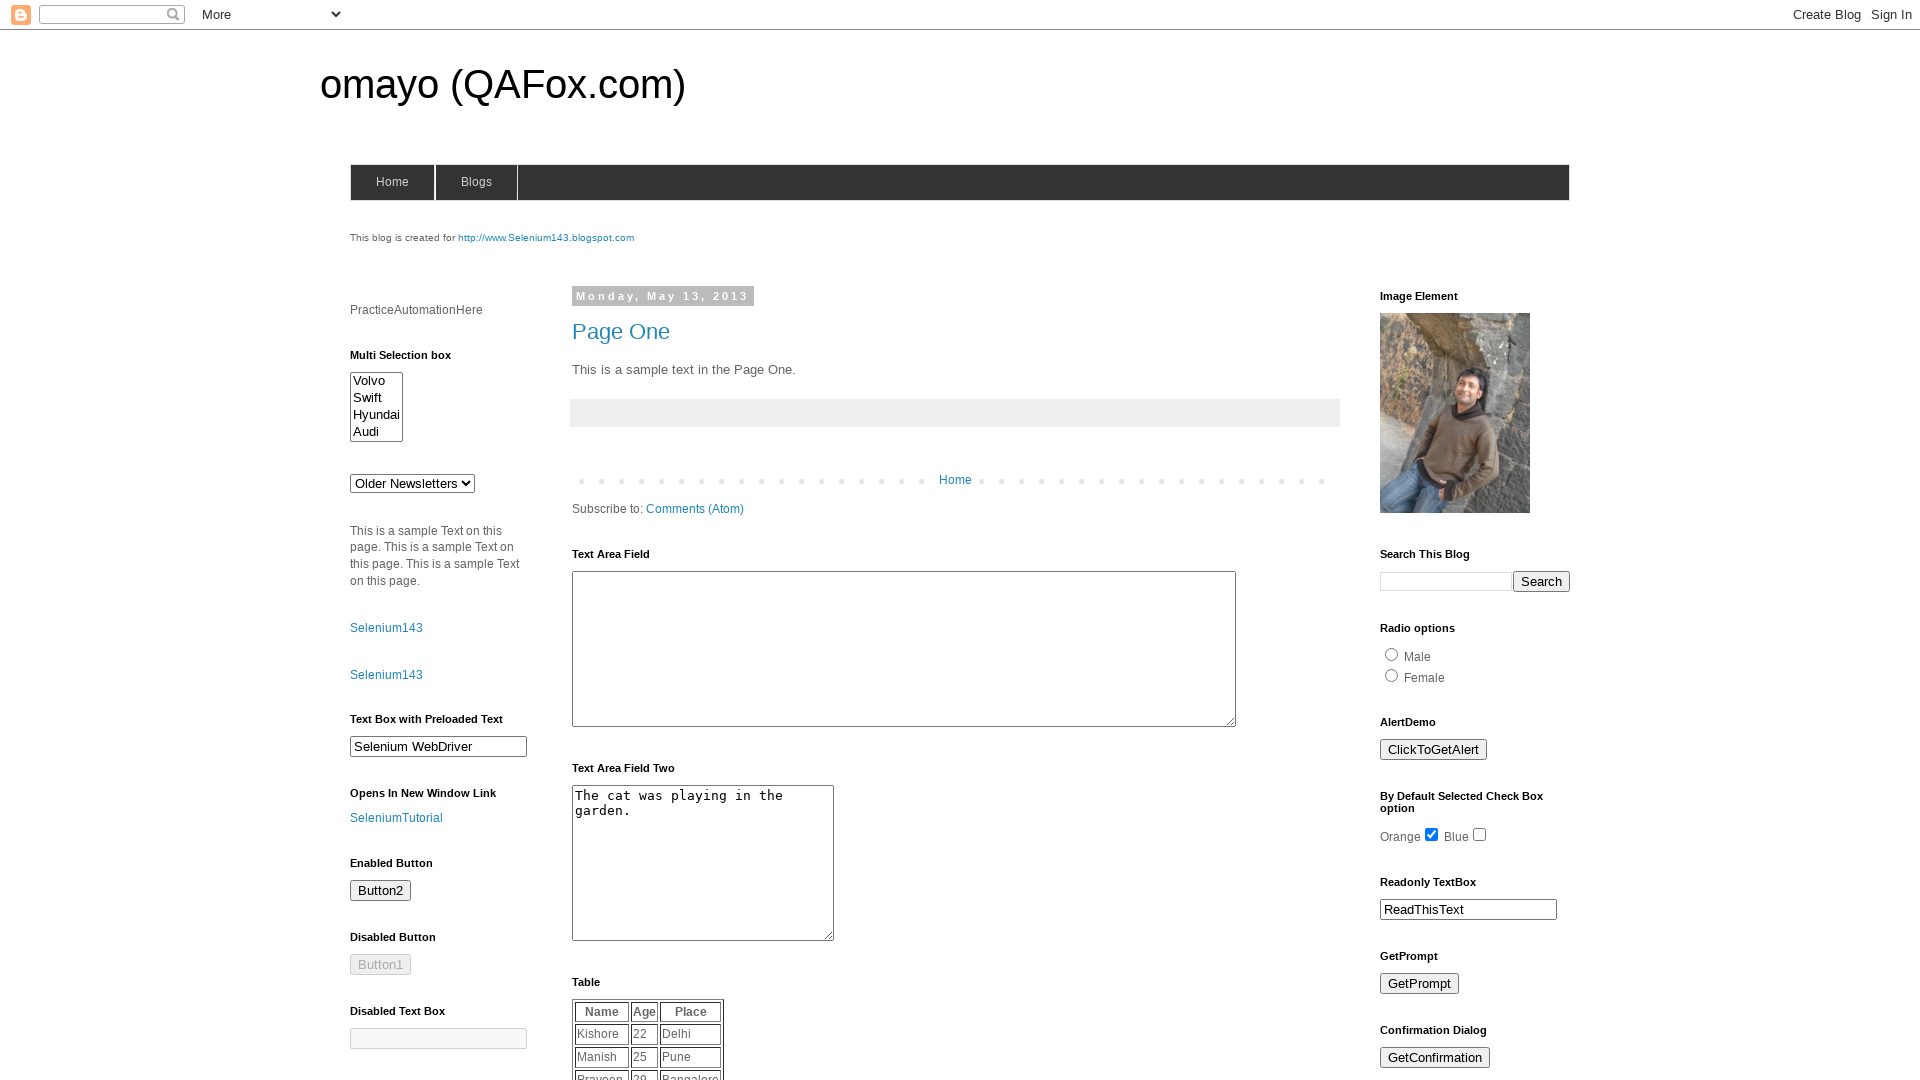

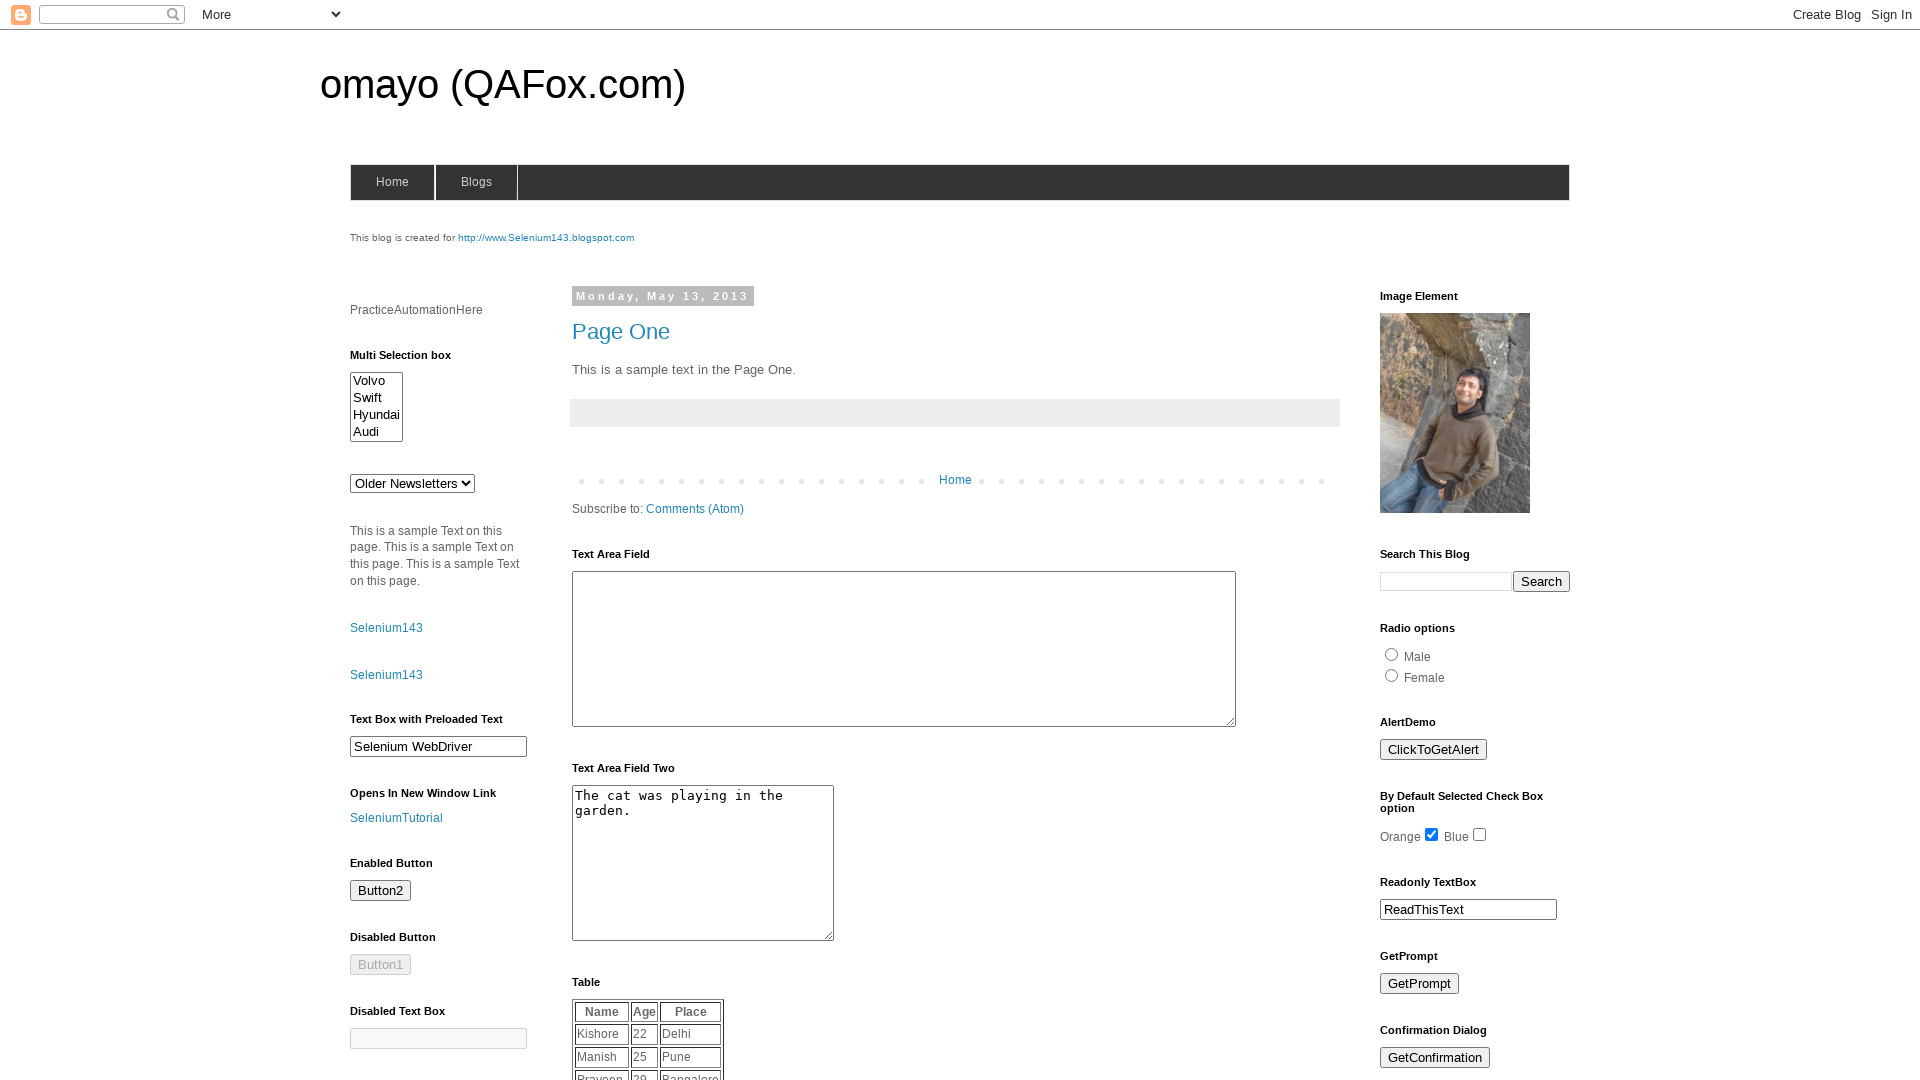